Tests that completed items are removed when clicking the Clear completed button

Starting URL: https://demo.playwright.dev/todomvc

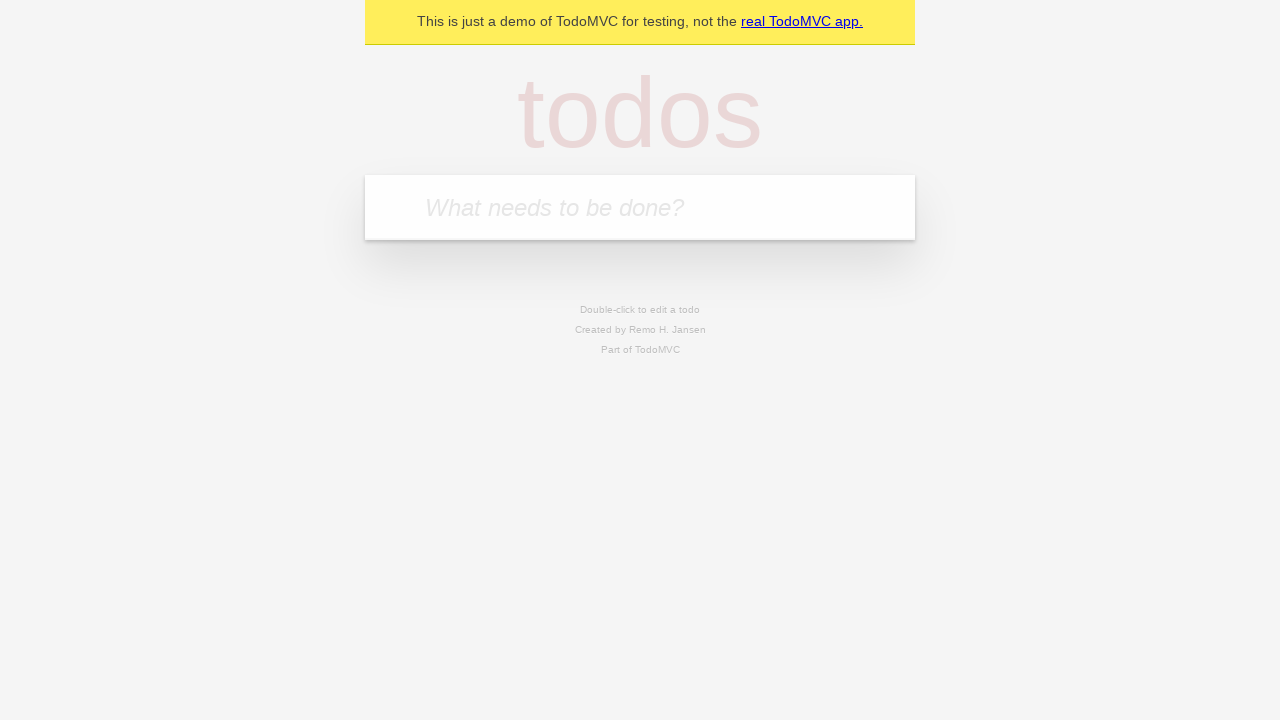

Filled input field with 'buy some cheese' on internal:attr=[placeholder="What needs to be done?"i]
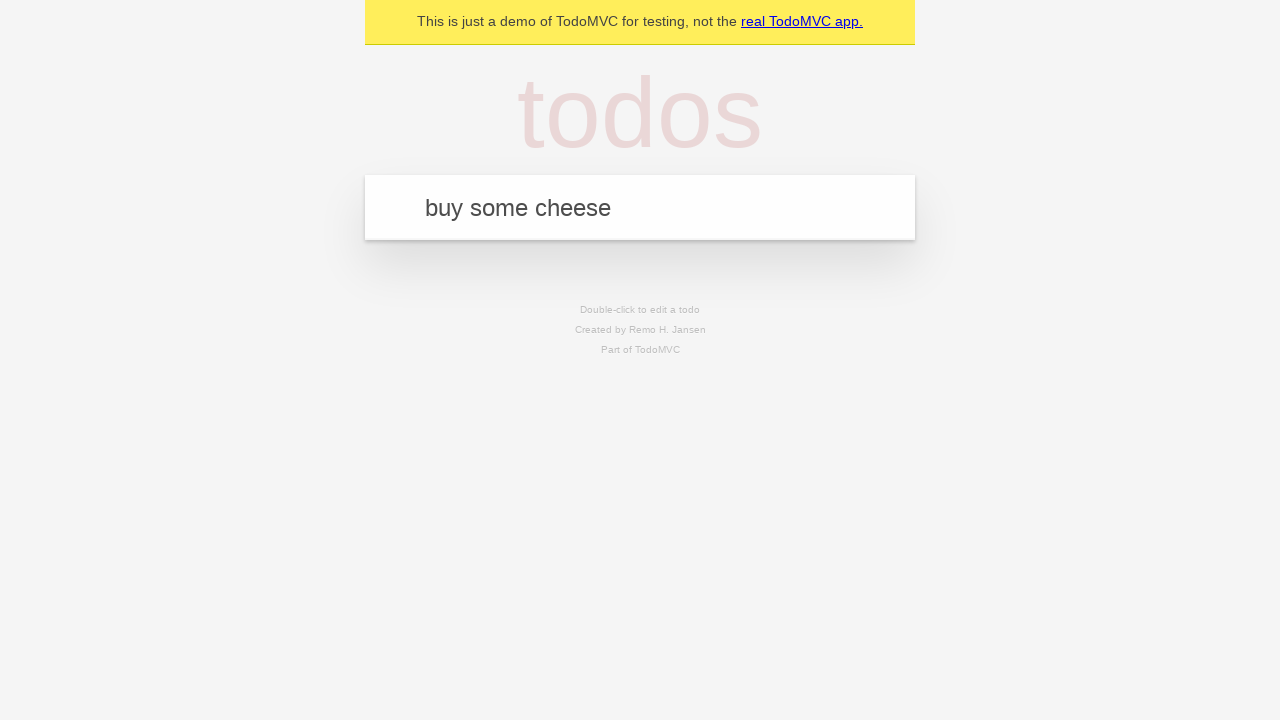

Pressed Enter to add first todo item on internal:attr=[placeholder="What needs to be done?"i]
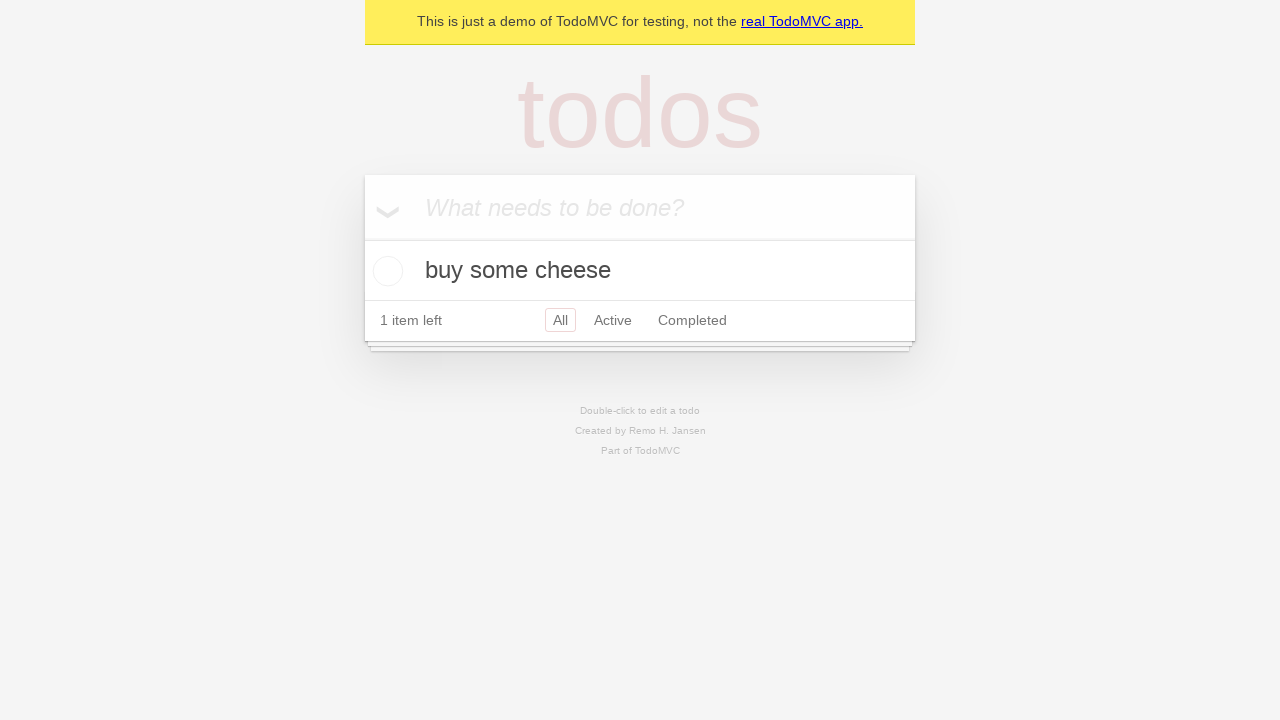

Filled input field with 'feed the cat' on internal:attr=[placeholder="What needs to be done?"i]
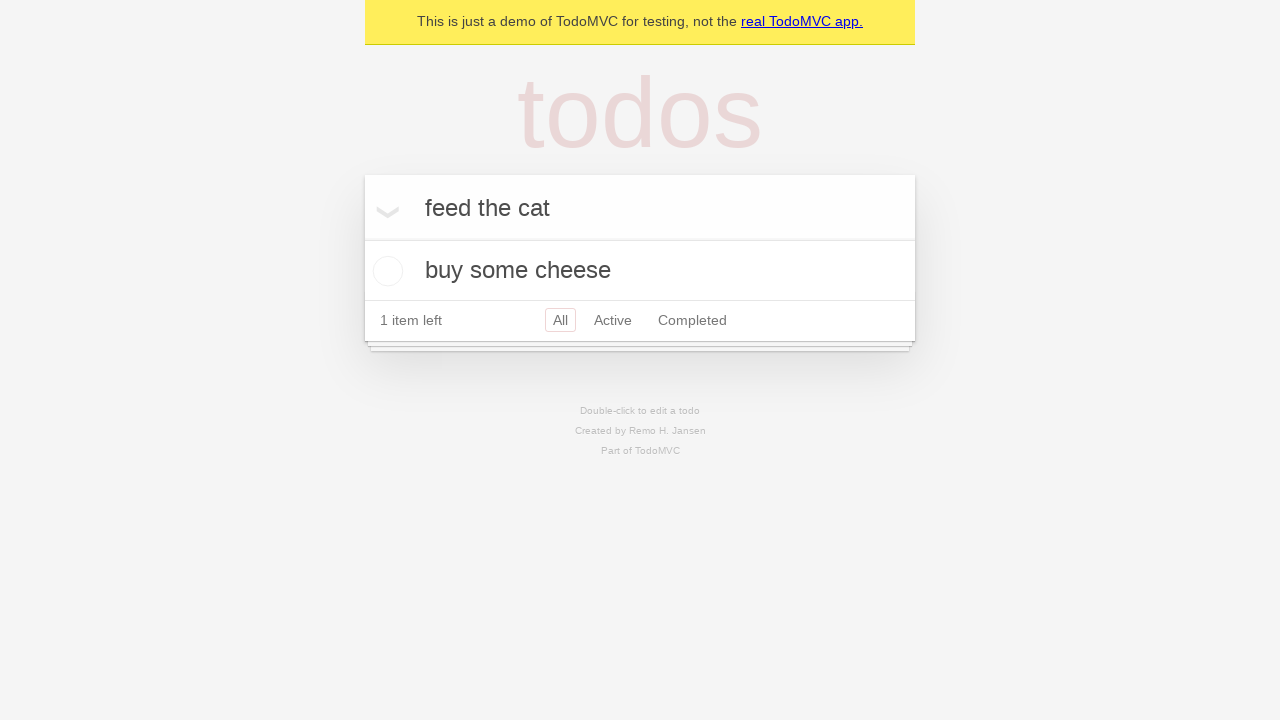

Pressed Enter to add second todo item on internal:attr=[placeholder="What needs to be done?"i]
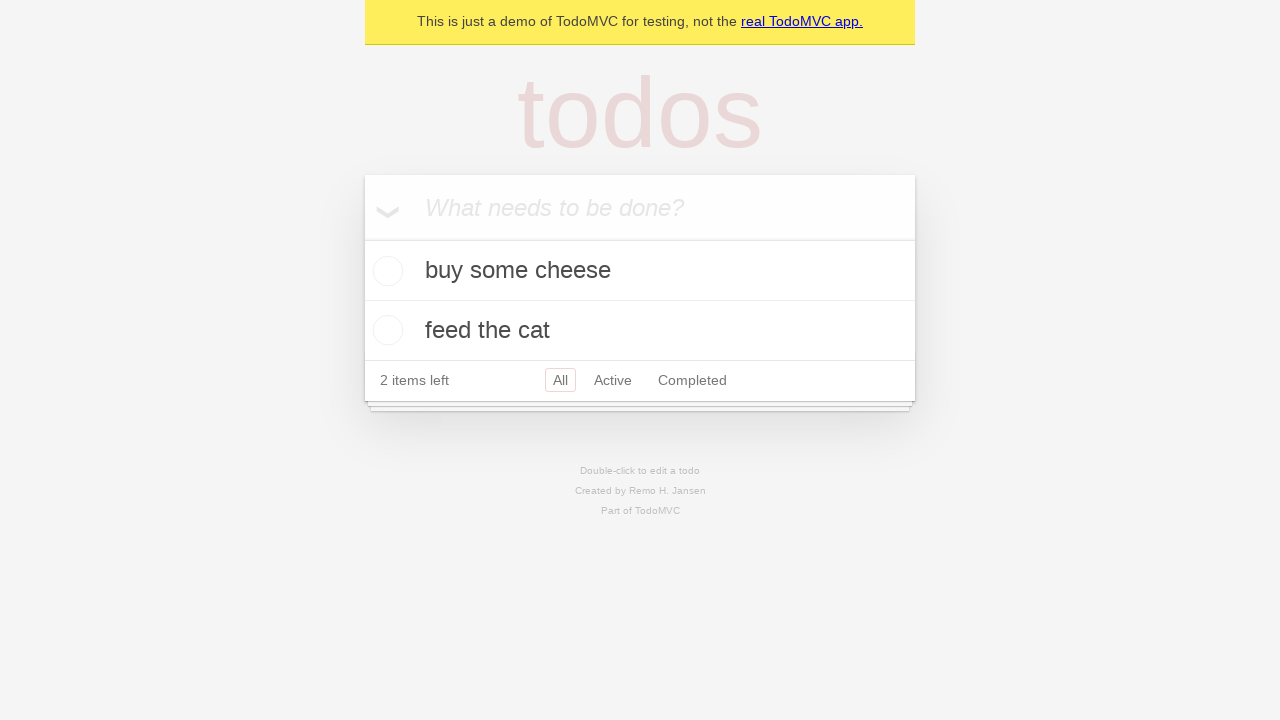

Filled input field with 'book a doctors appointment' on internal:attr=[placeholder="What needs to be done?"i]
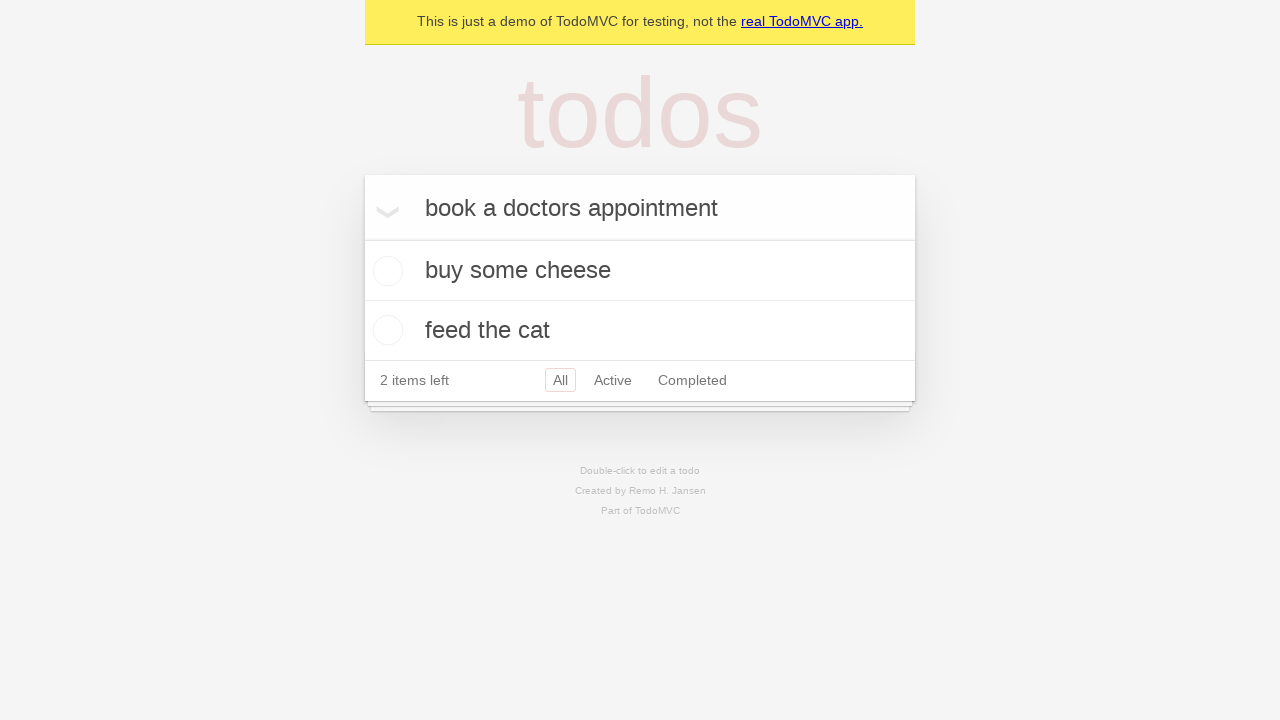

Pressed Enter to add third todo item on internal:attr=[placeholder="What needs to be done?"i]
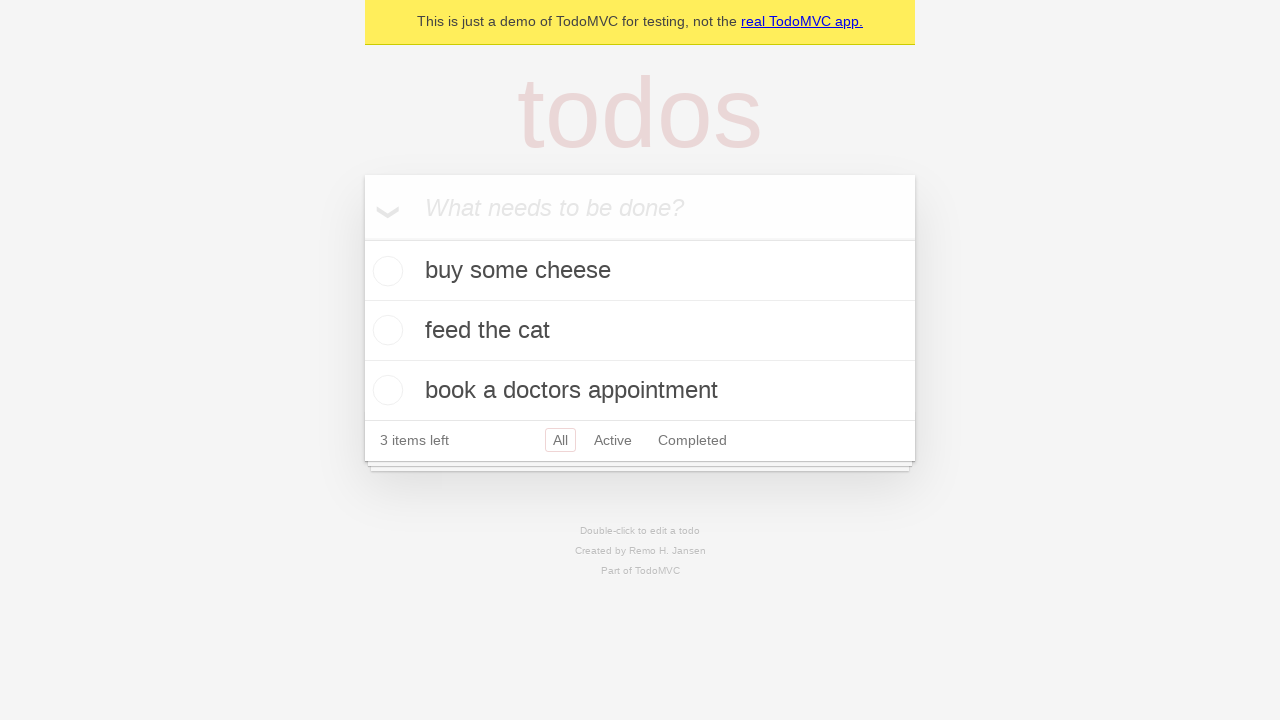

Checked the second todo item 'feed the cat' at (385, 330) on internal:testid=[data-testid="todo-item"s] >> nth=1 >> internal:role=checkbox
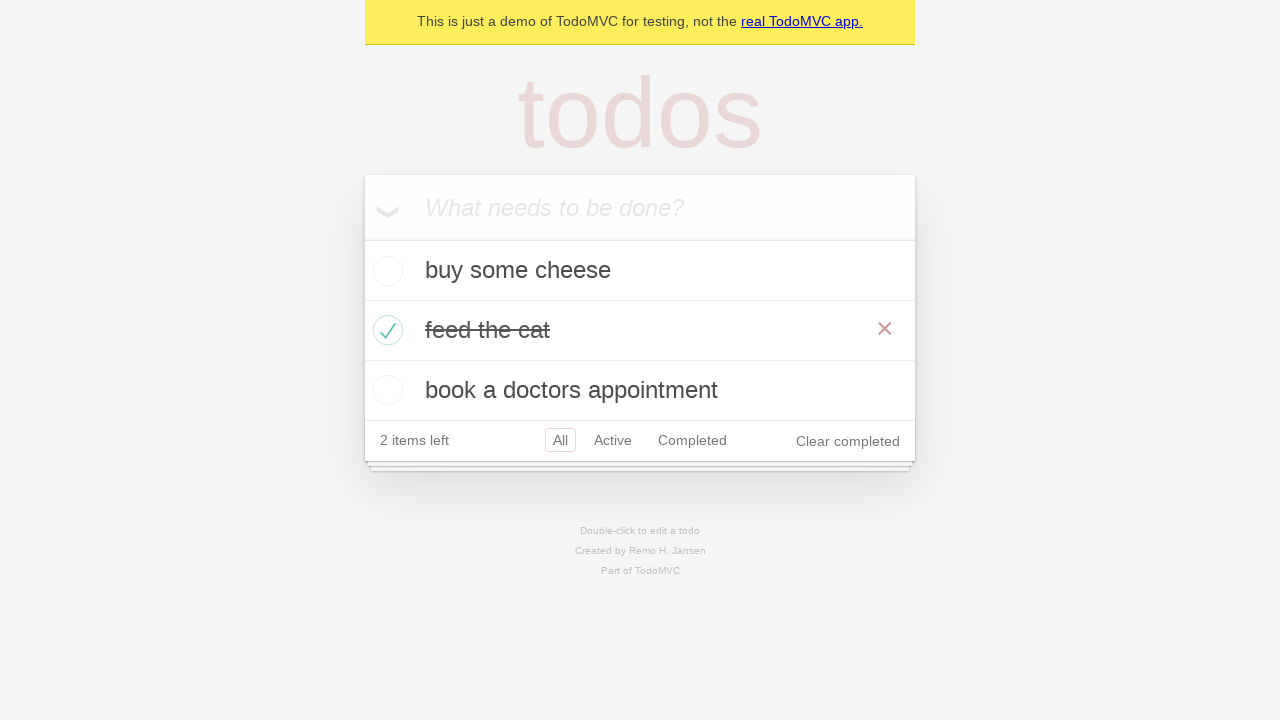

Clicked 'Clear completed' button to remove checked items at (848, 441) on internal:role=button[name="Clear completed"i]
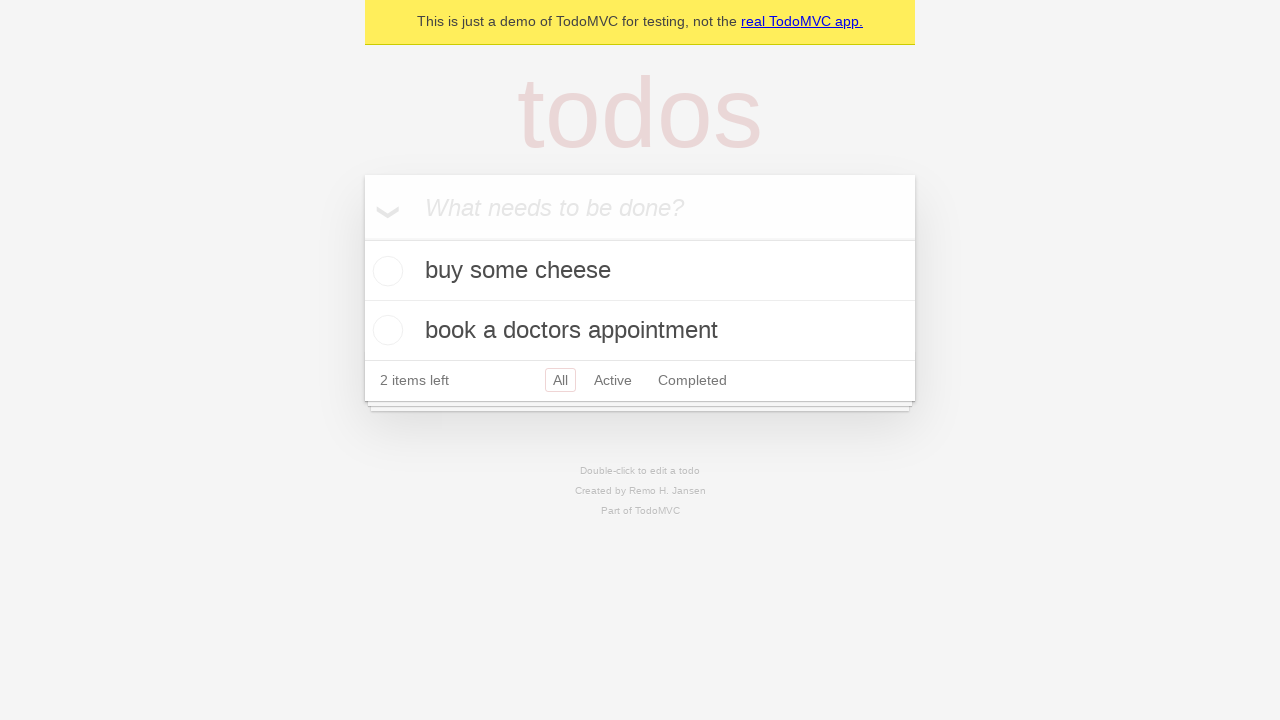

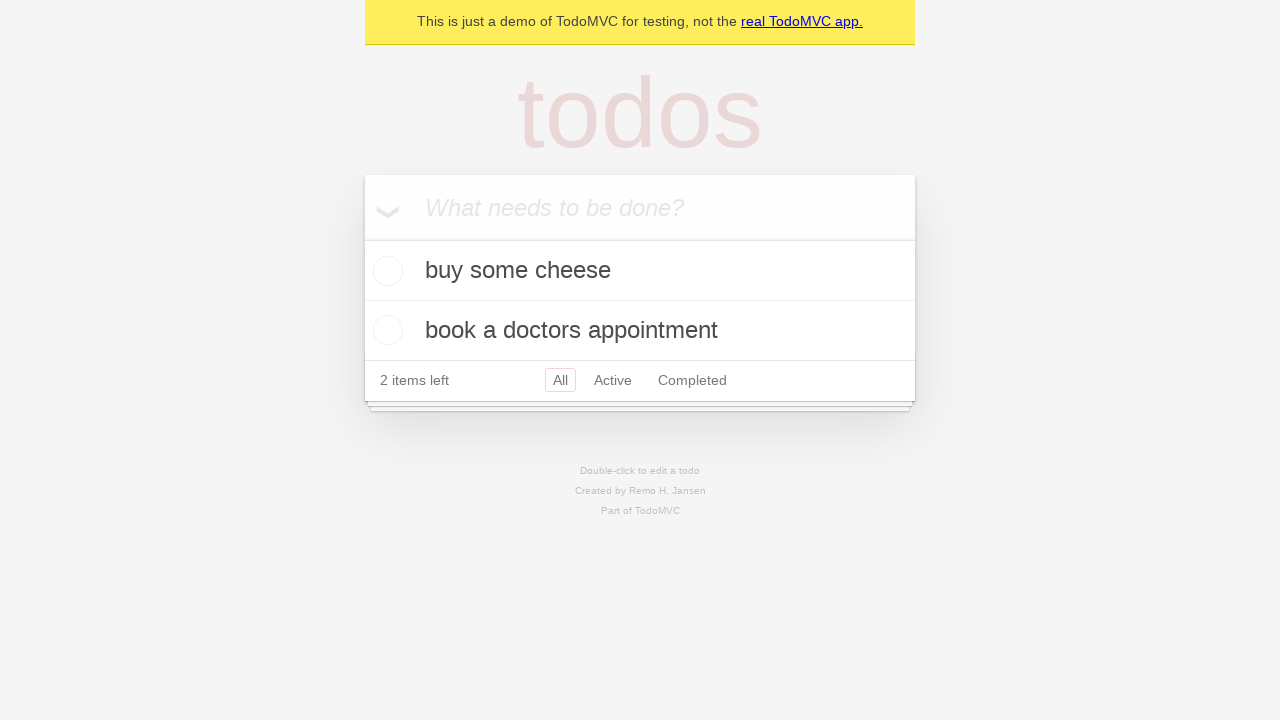